Tests table sorting functionality and searches for a specific item's price by clicking sort, verifying the sort order, and paginating through results to find a specific vegetable

Starting URL: https://rahulshettyacademy.com/seleniumPractise/#/offers

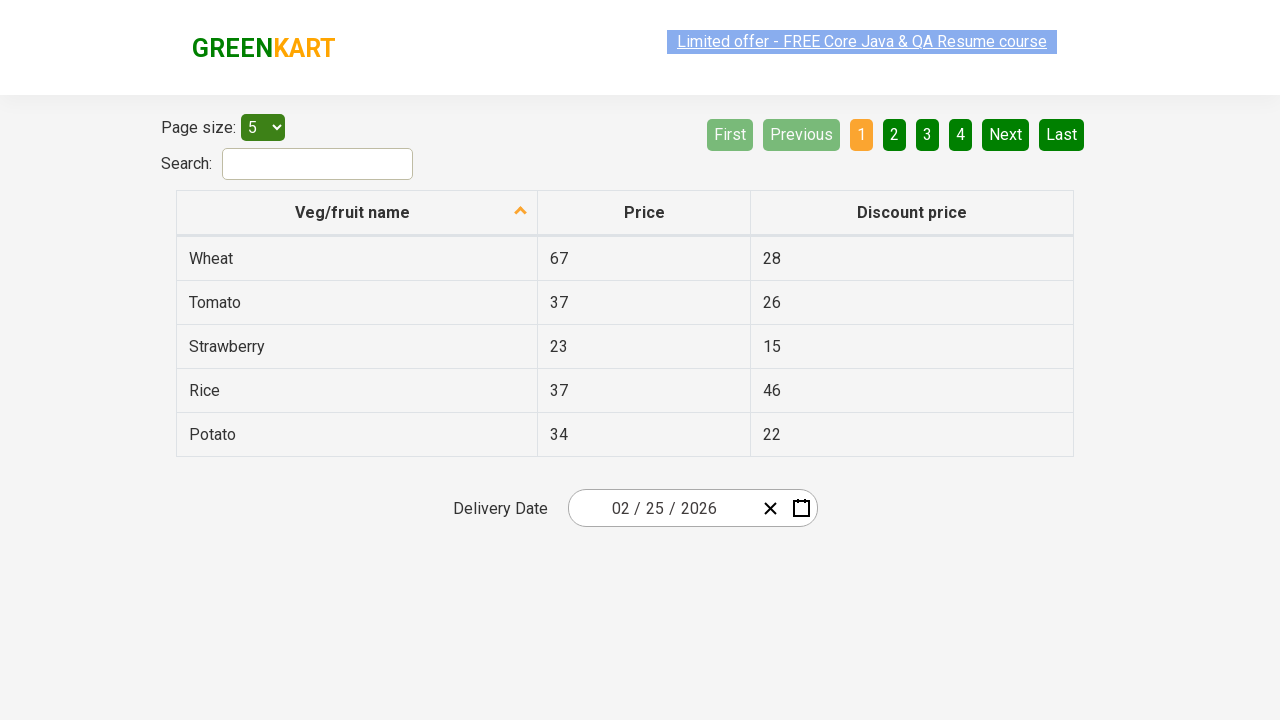

Clicked first column header to sort table at (357, 213) on xpath=//tr//th[1]
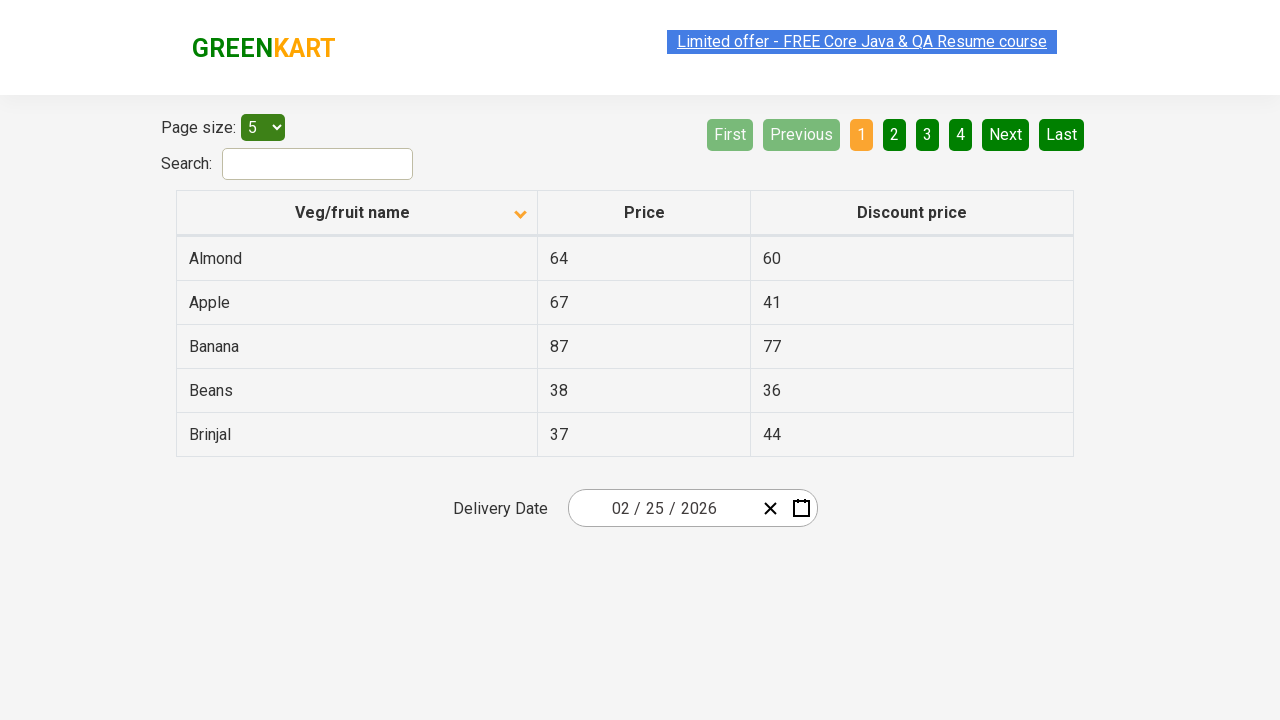

Table sorted and loaded
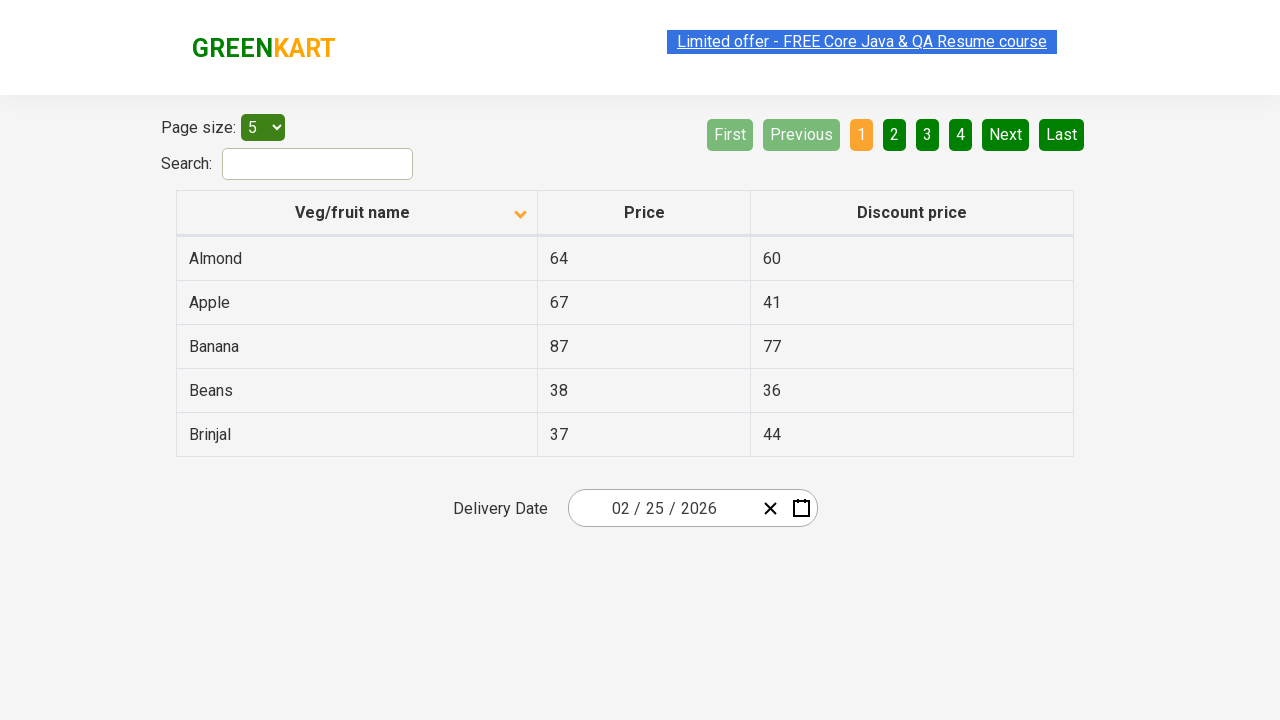

Retrieved all first column elements from table
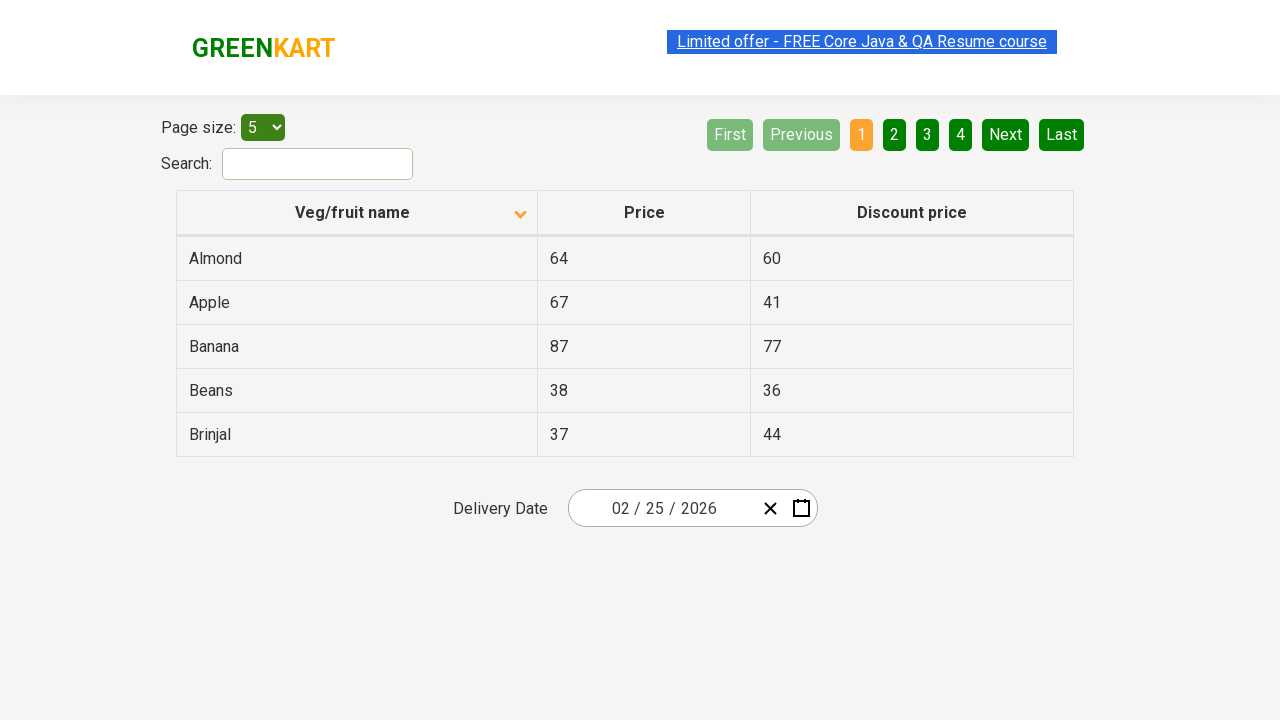

Extracted text content from all column elements
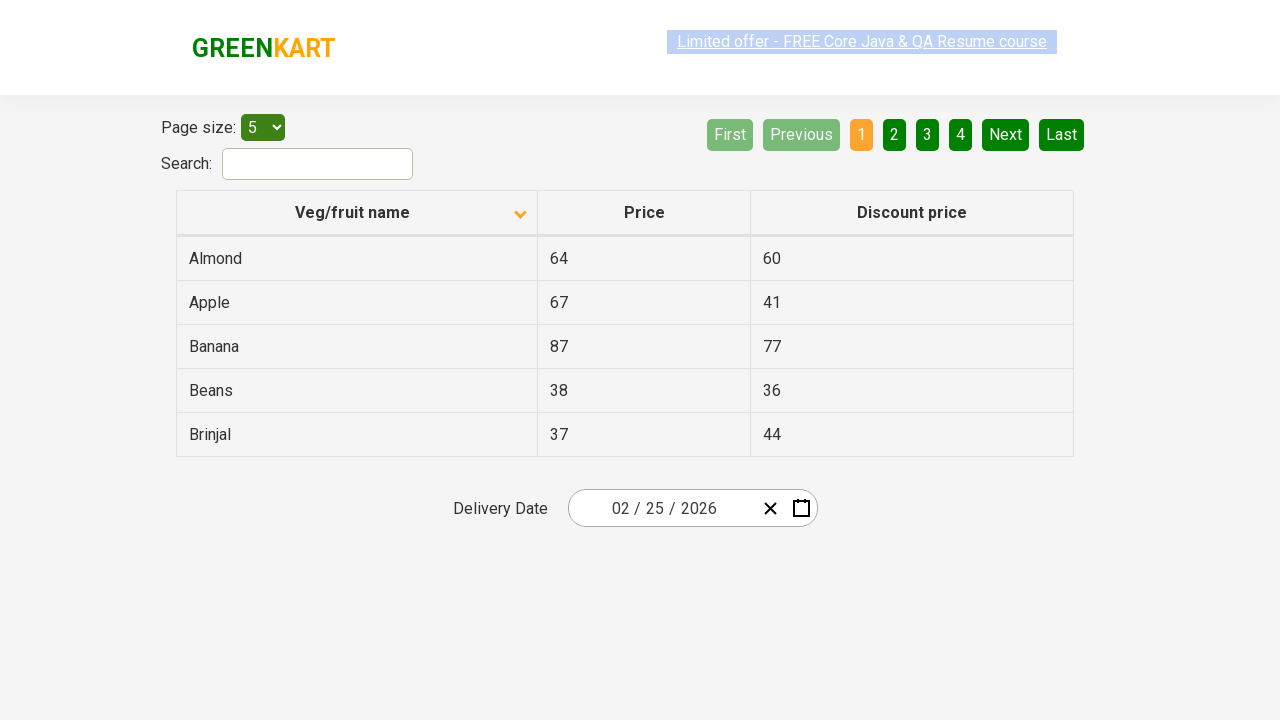

Verified table is properly sorted in ascending order
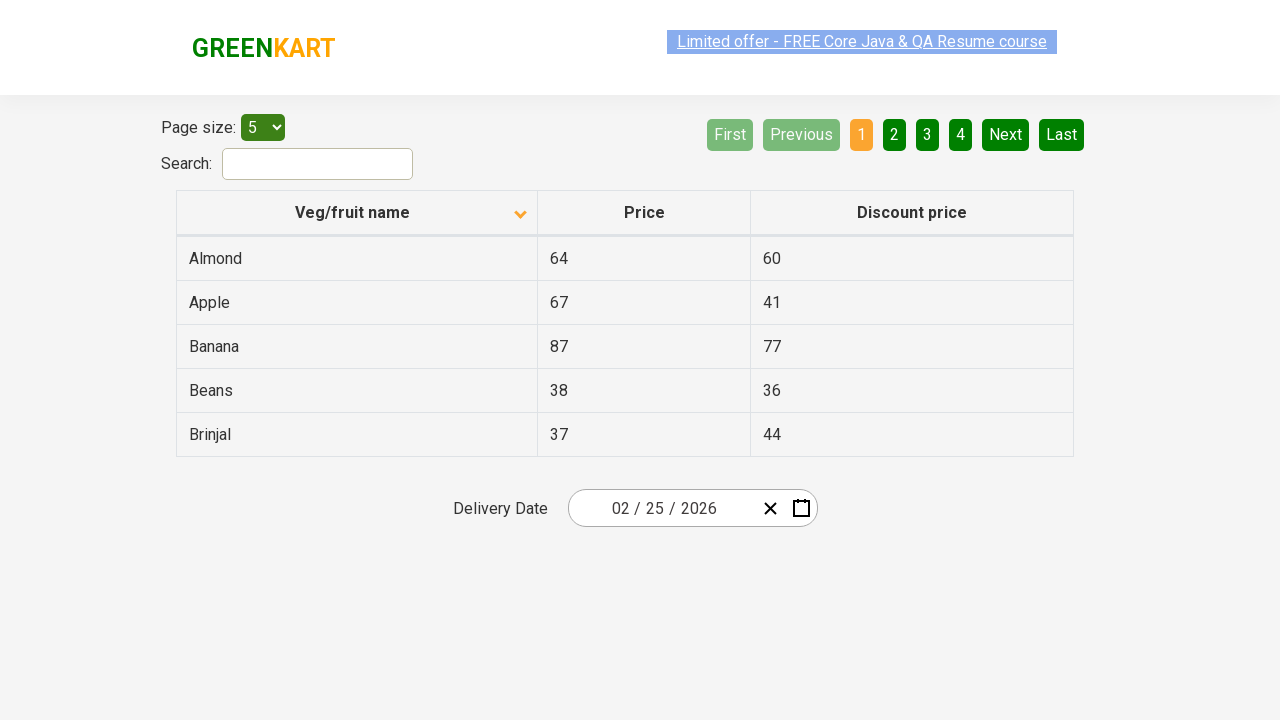

Retrieved vegetable elements from current page
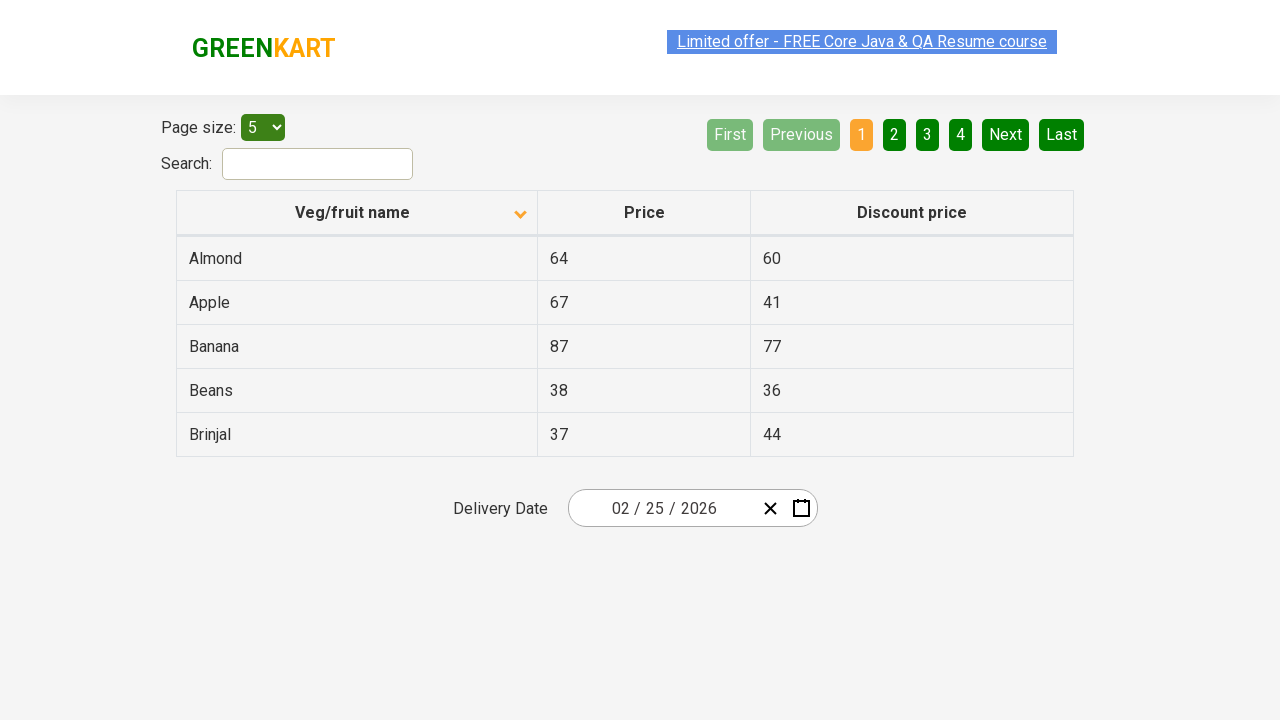

Clicked next page button to continue searching for Rice at (1006, 134) on a[aria-label='Next']
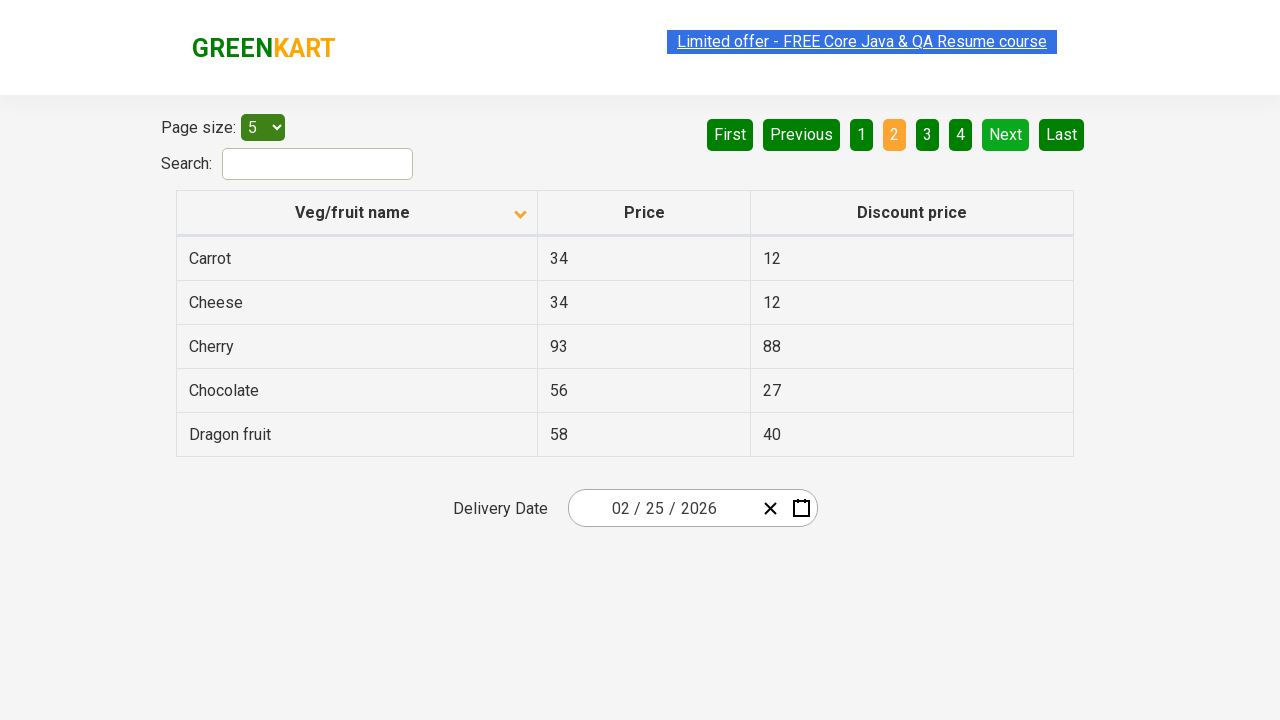

Next page loaded and table elements are visible
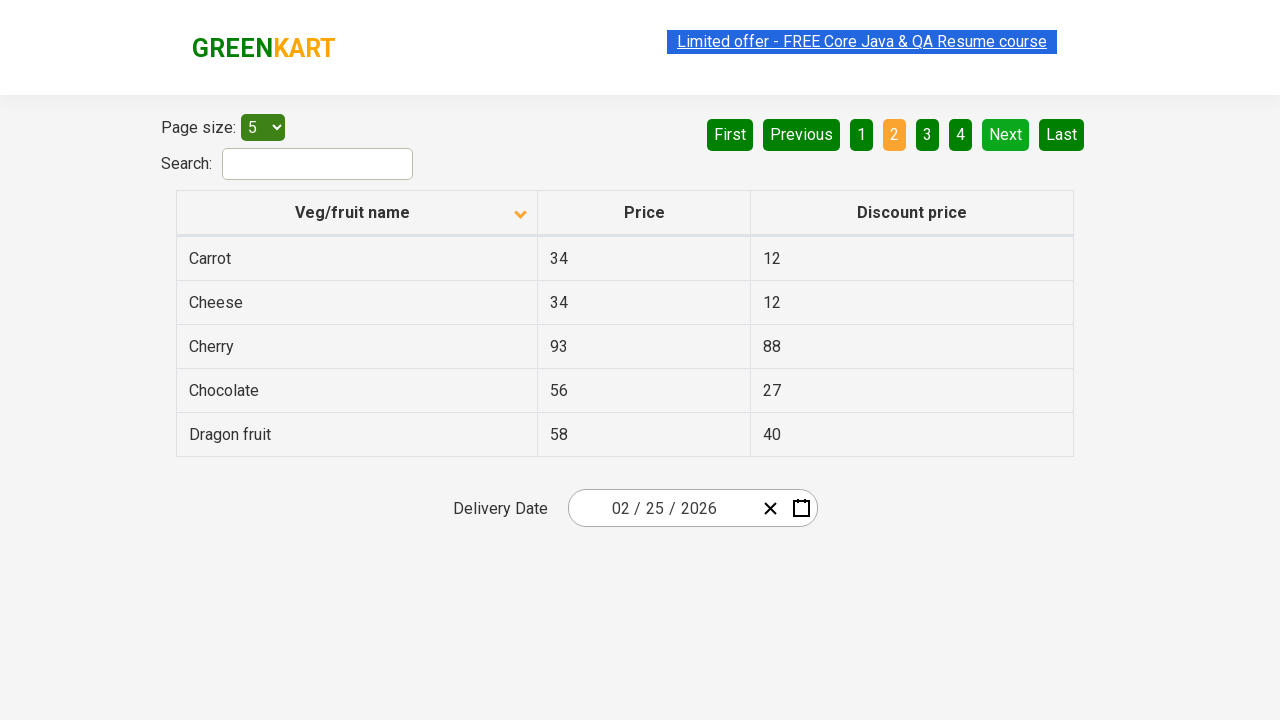

Retrieved vegetable elements from current page
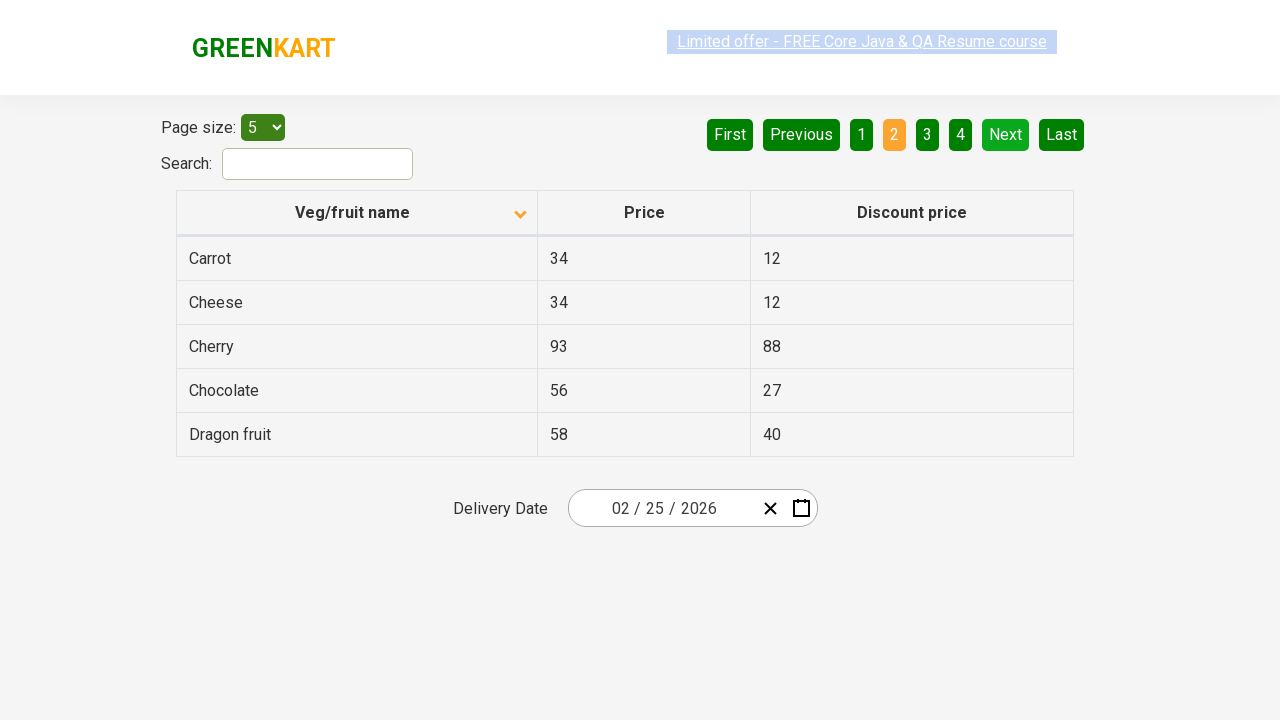

Clicked next page button to continue searching for Rice at (1006, 134) on a[aria-label='Next']
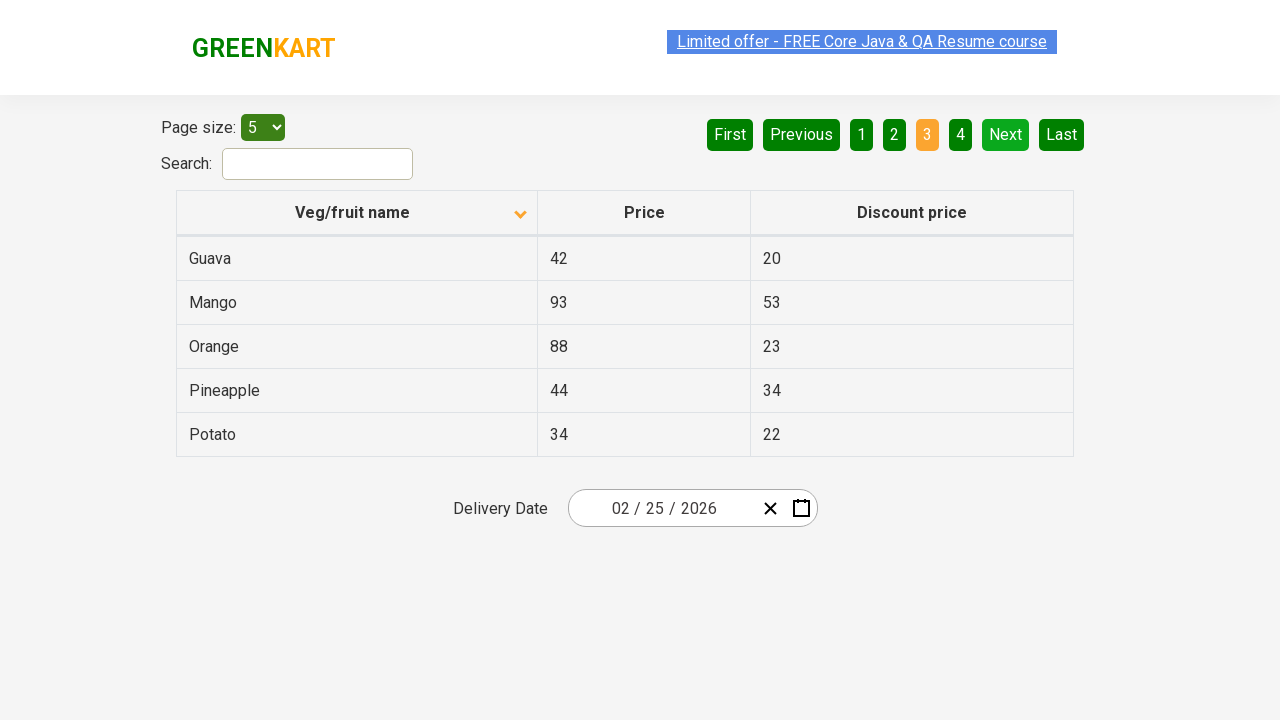

Next page loaded and table elements are visible
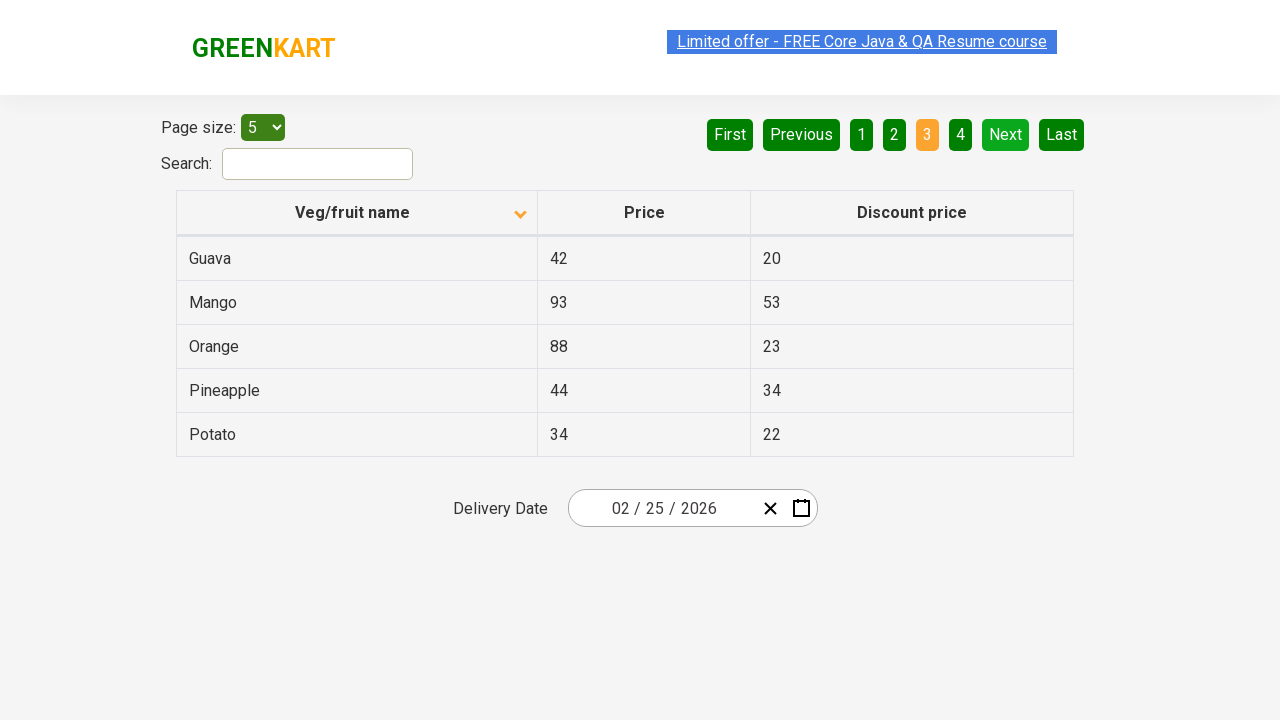

Retrieved vegetable elements from current page
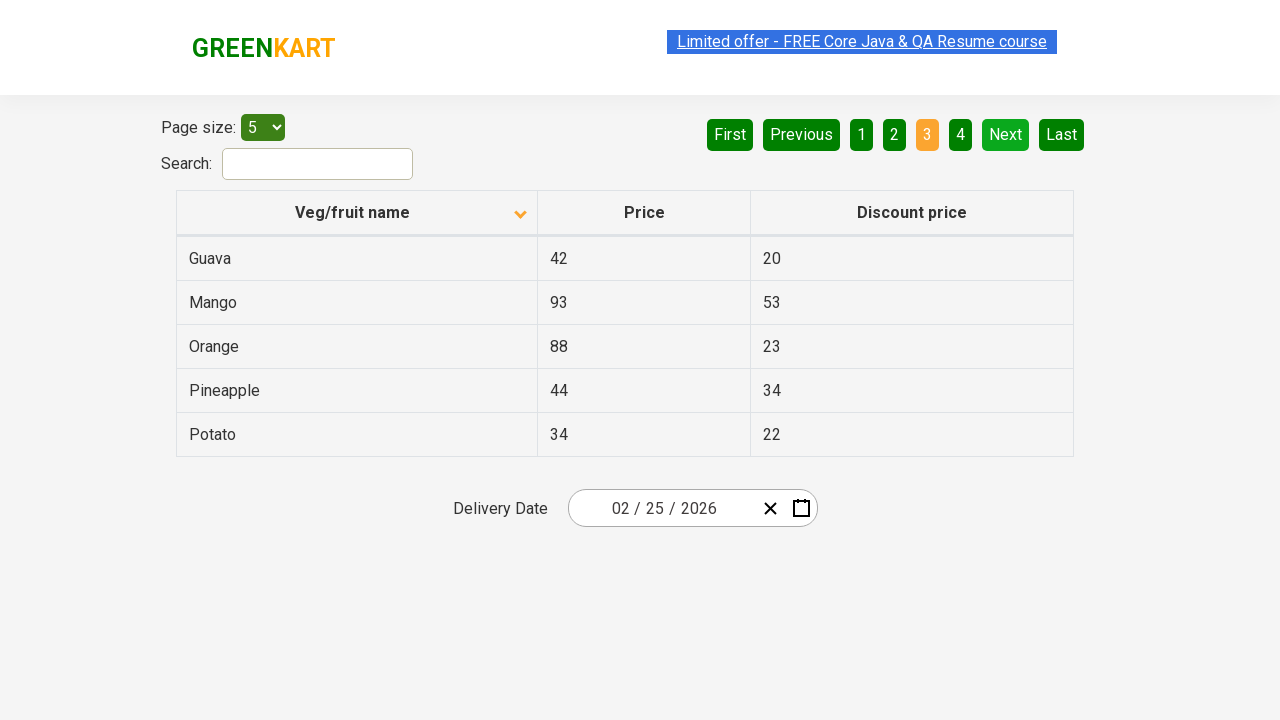

Clicked next page button to continue searching for Rice at (1006, 134) on a[aria-label='Next']
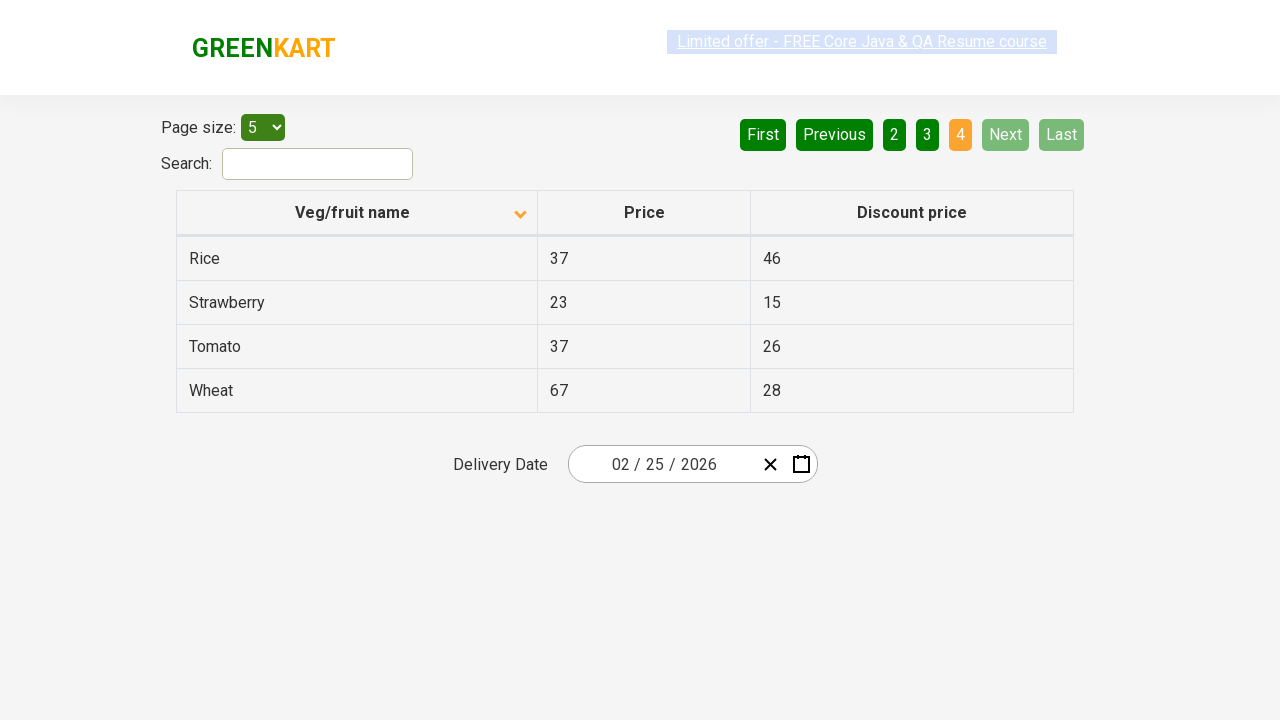

Next page loaded and table elements are visible
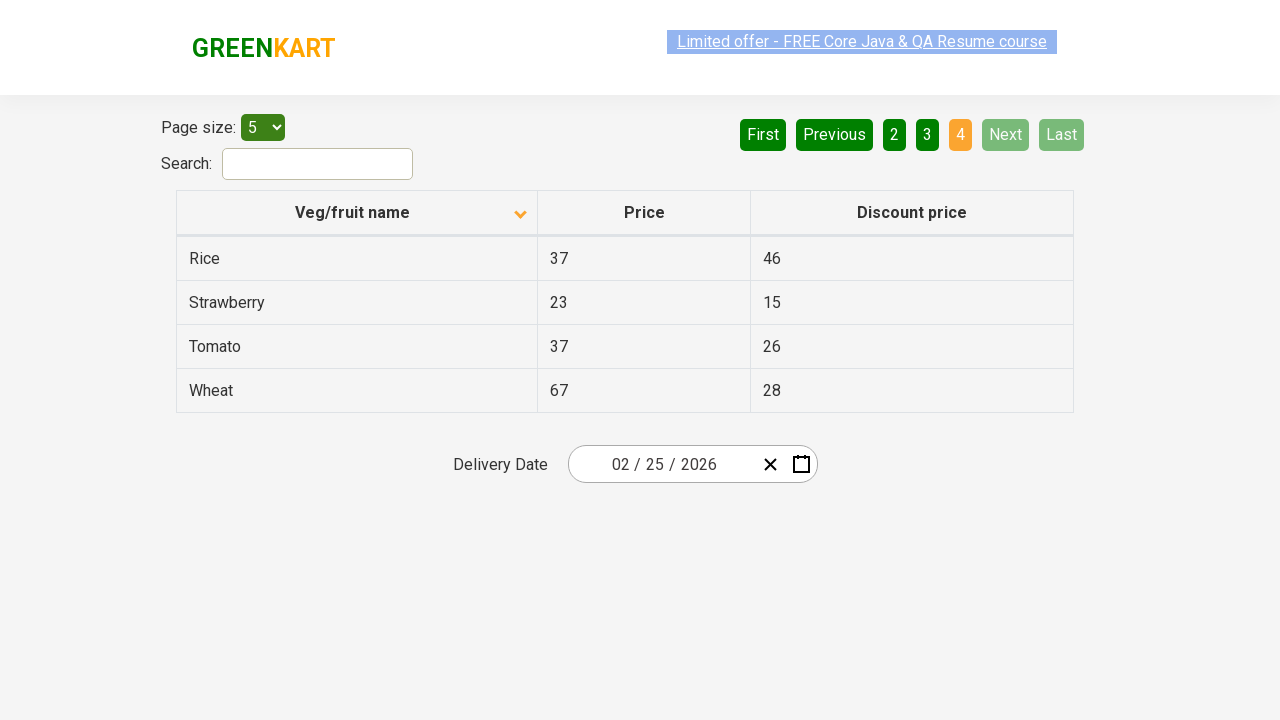

Retrieved vegetable elements from current page
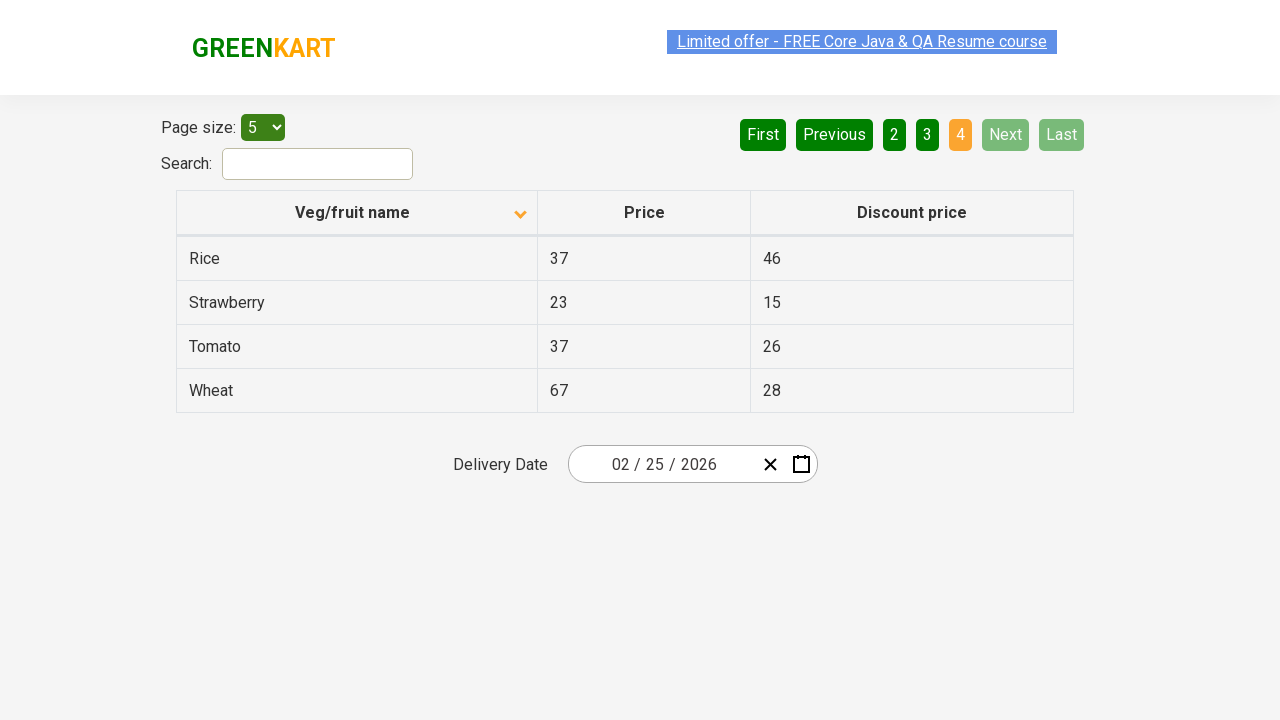

Found Rice and retrieved its price: 37
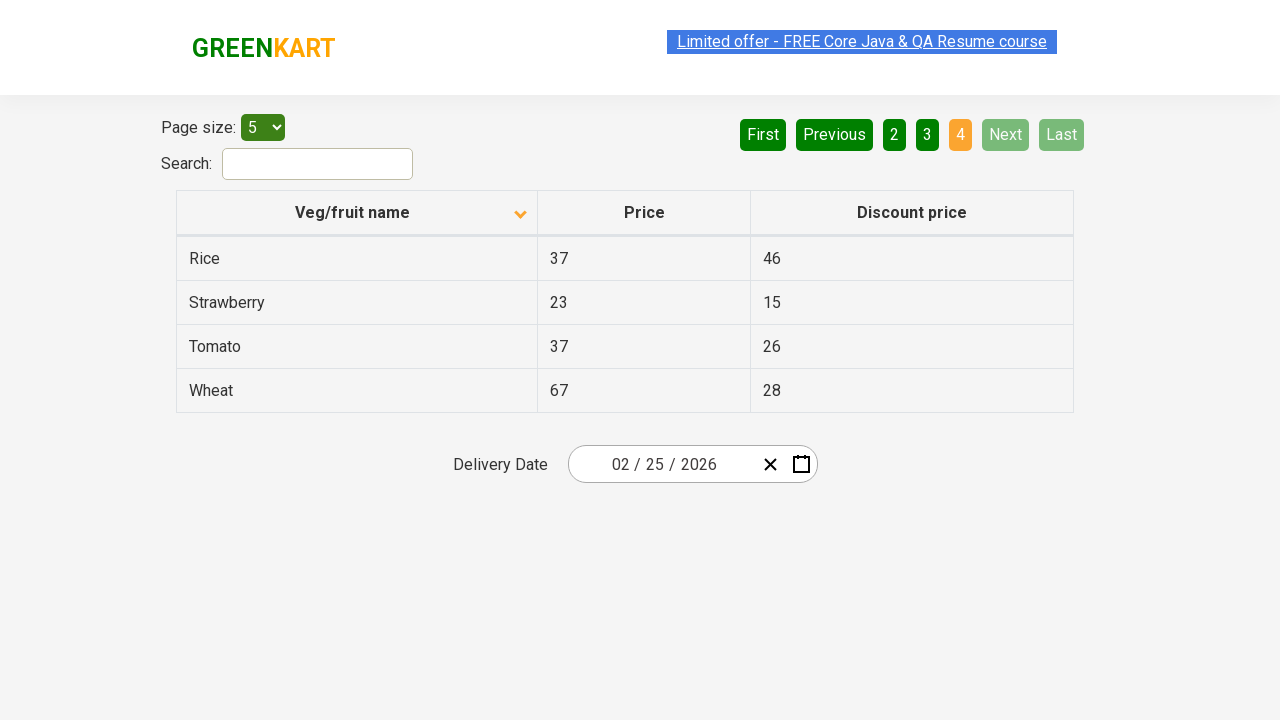

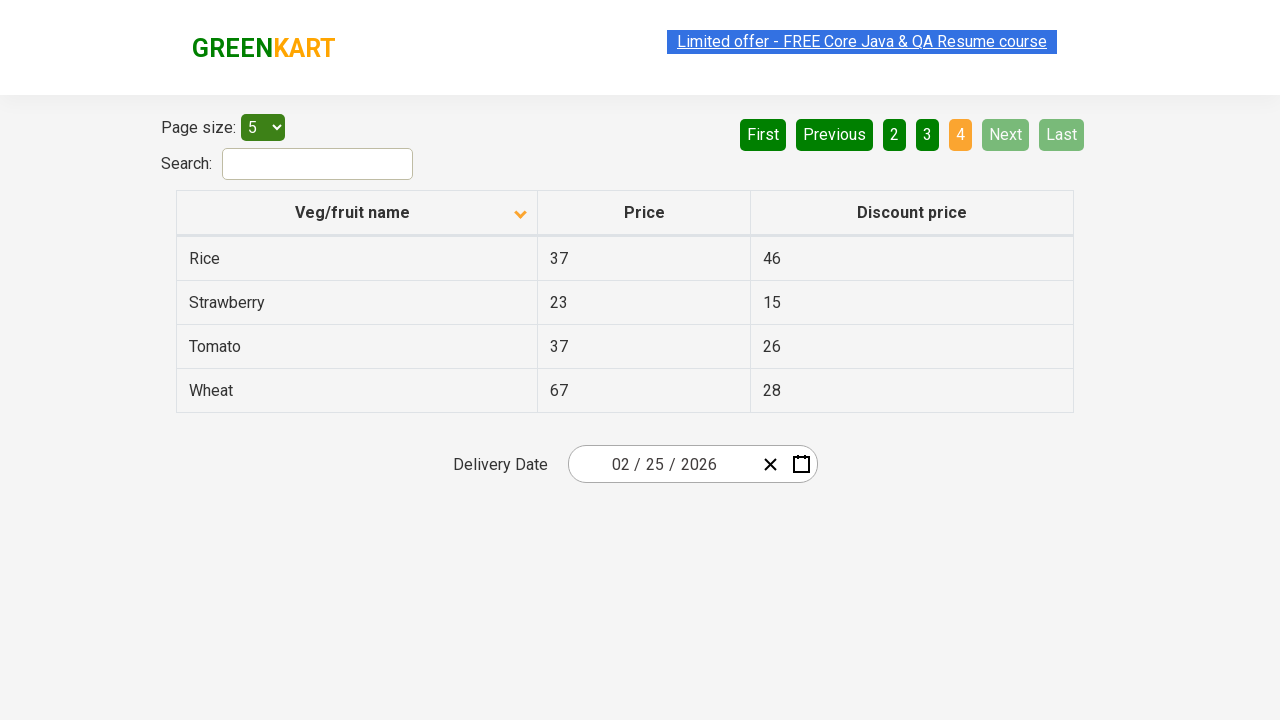